Tests that multiplying 0 by any number results in 0 in build 5 of the calculator

Starting URL: https://testsheepnz.github.io/BasicCalculator

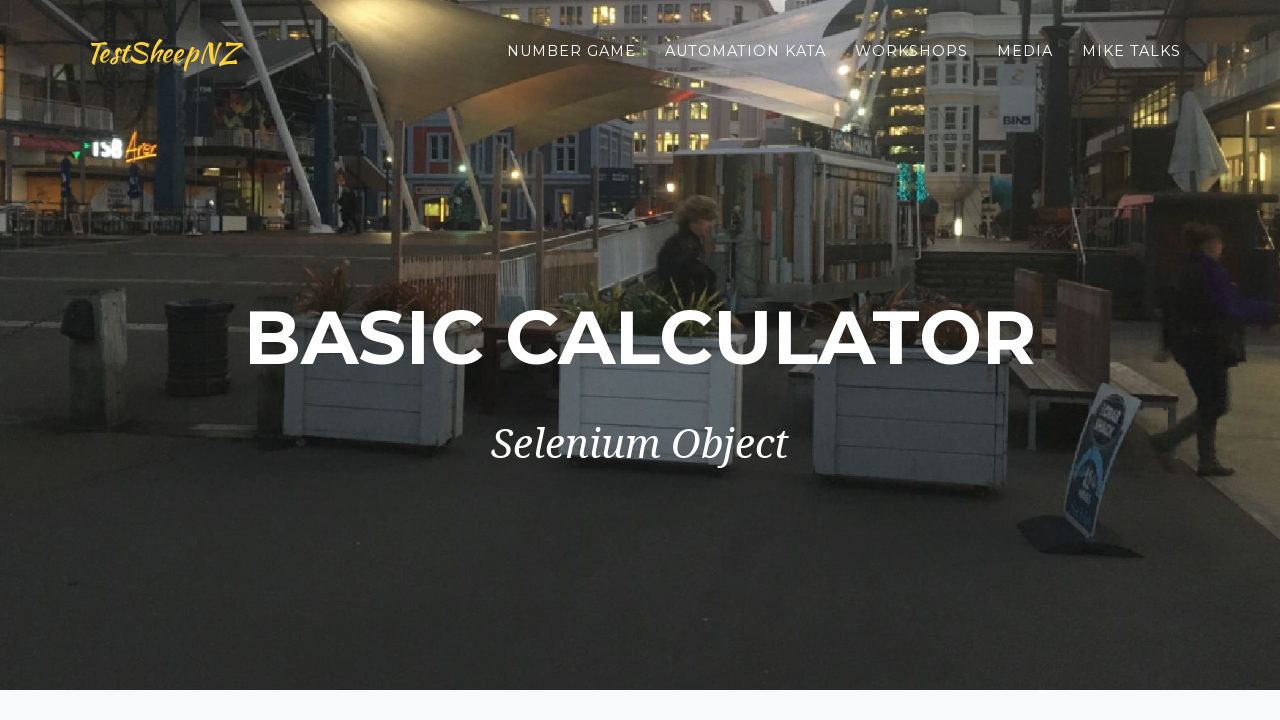

Selected build 5 from dropdown on #selectBuild
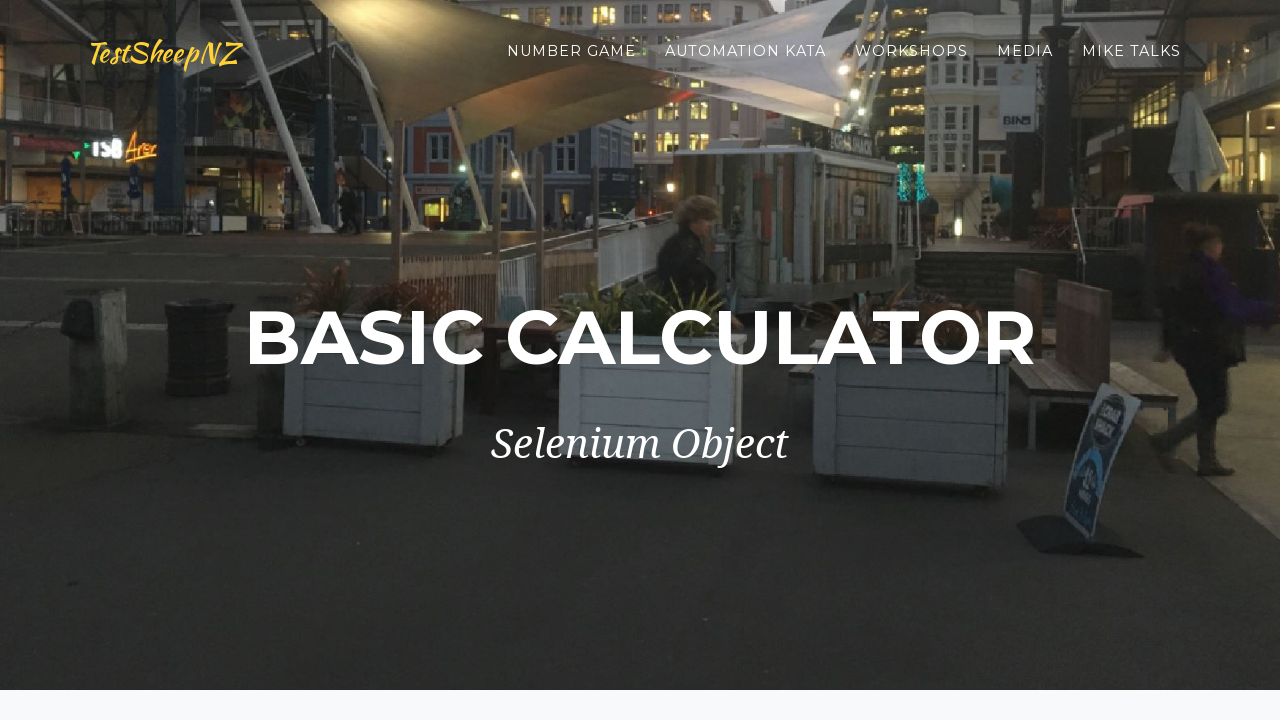

Selected Multiply operation from dropdown on #selectOperationDropdown
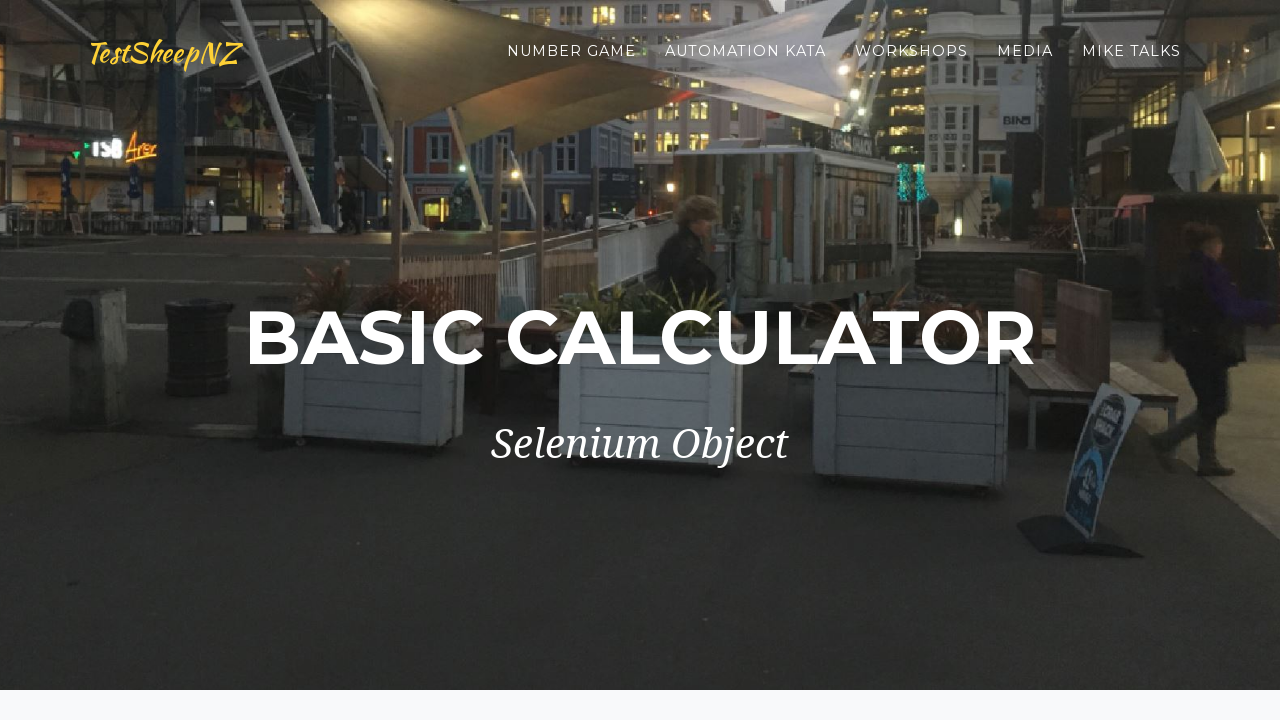

Entered first number as 0 on #number1Field
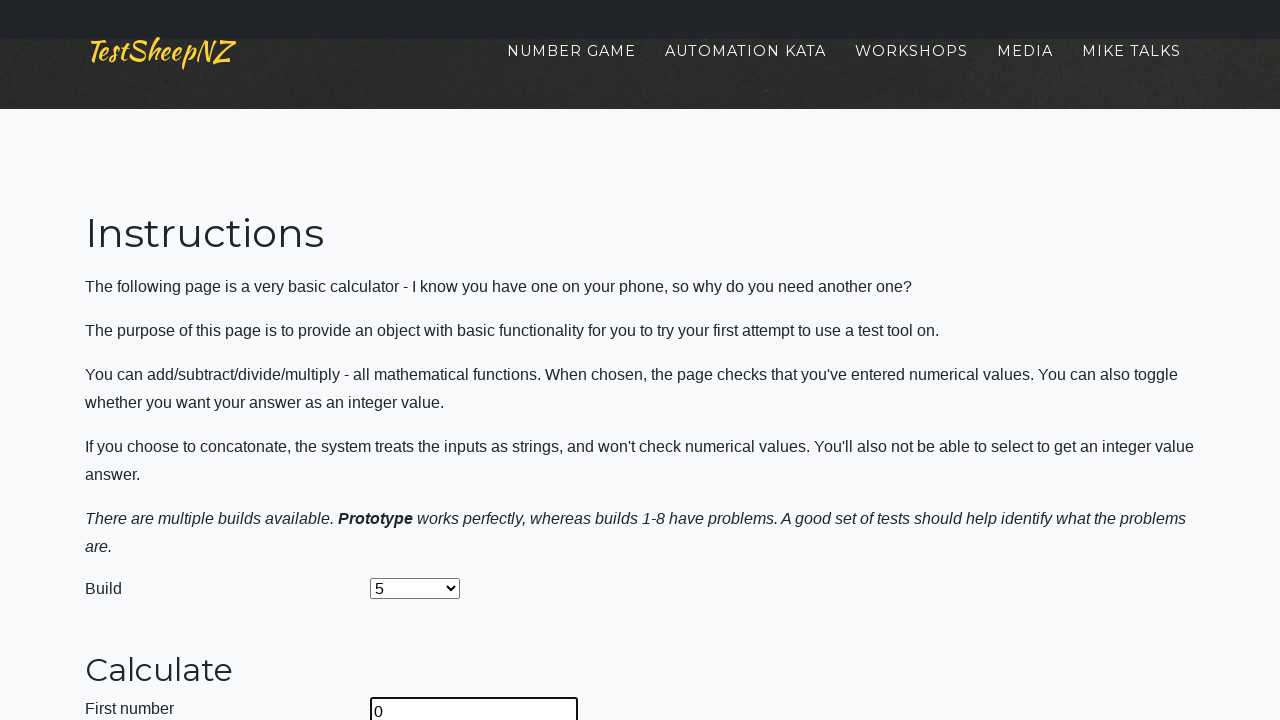

Entered second number as 14 on #number2Field
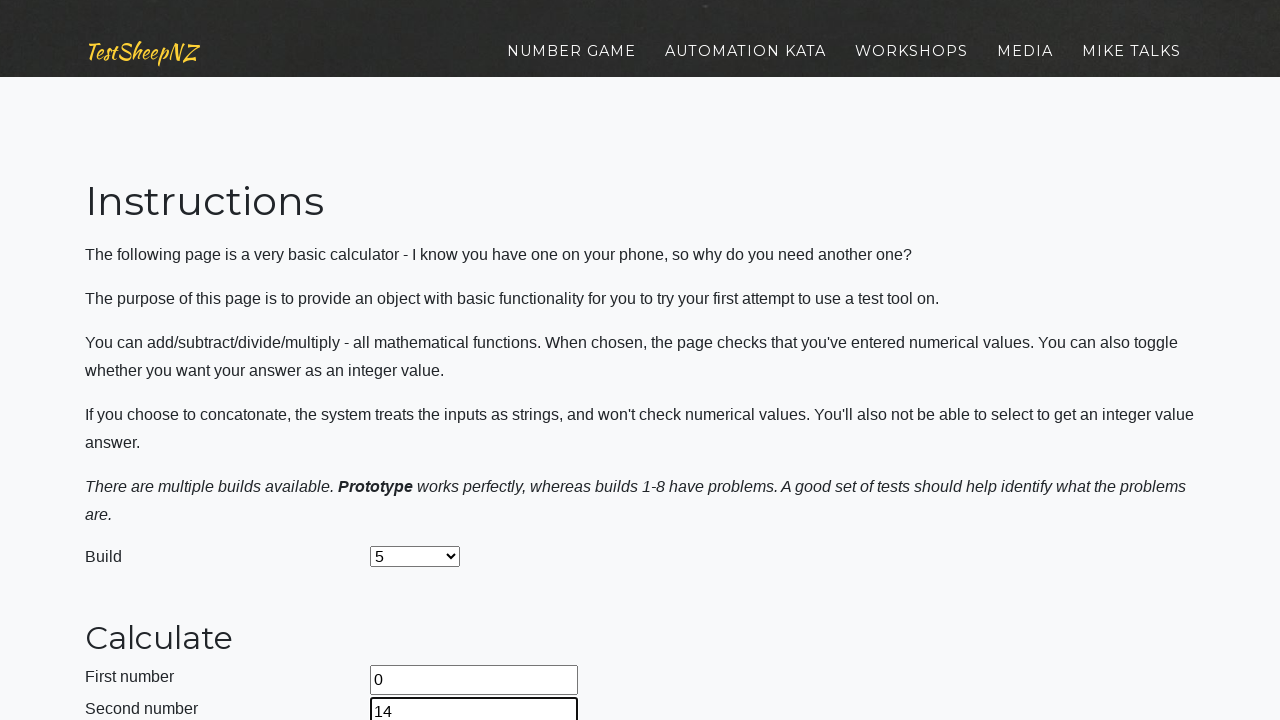

Clicked calculate button at (422, 361) on #calculateButton
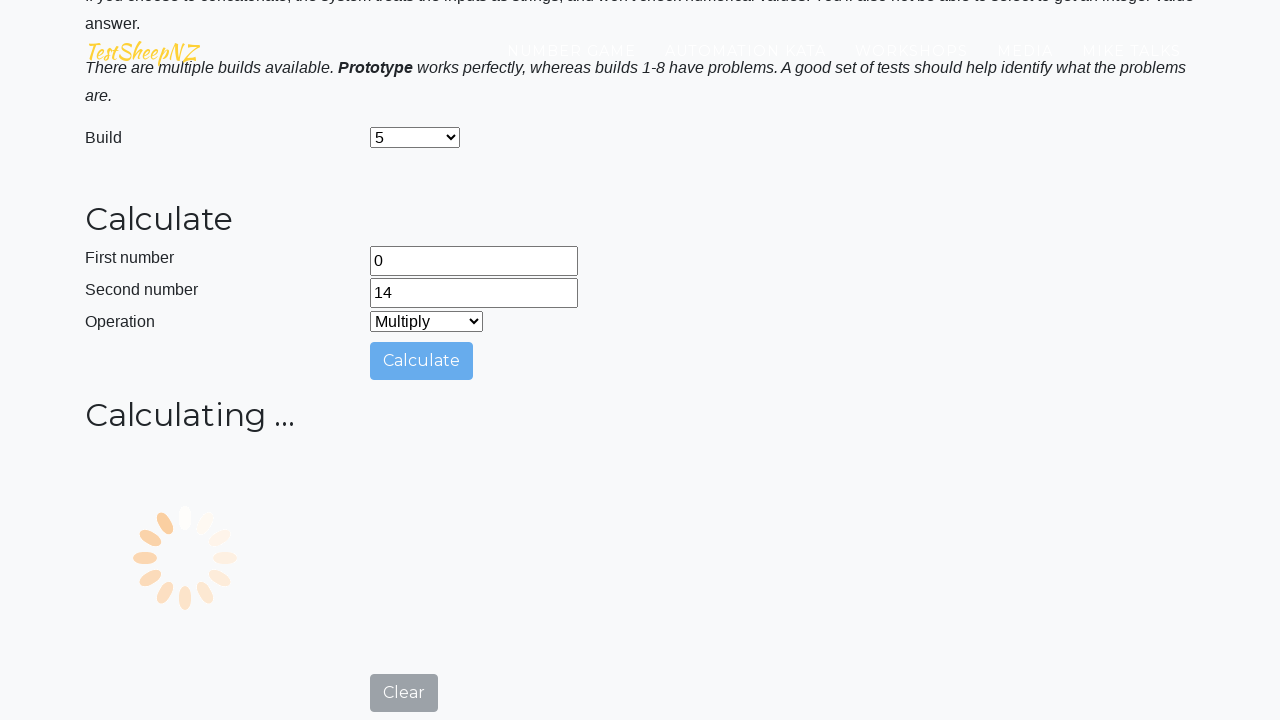

Retrieved answer field value
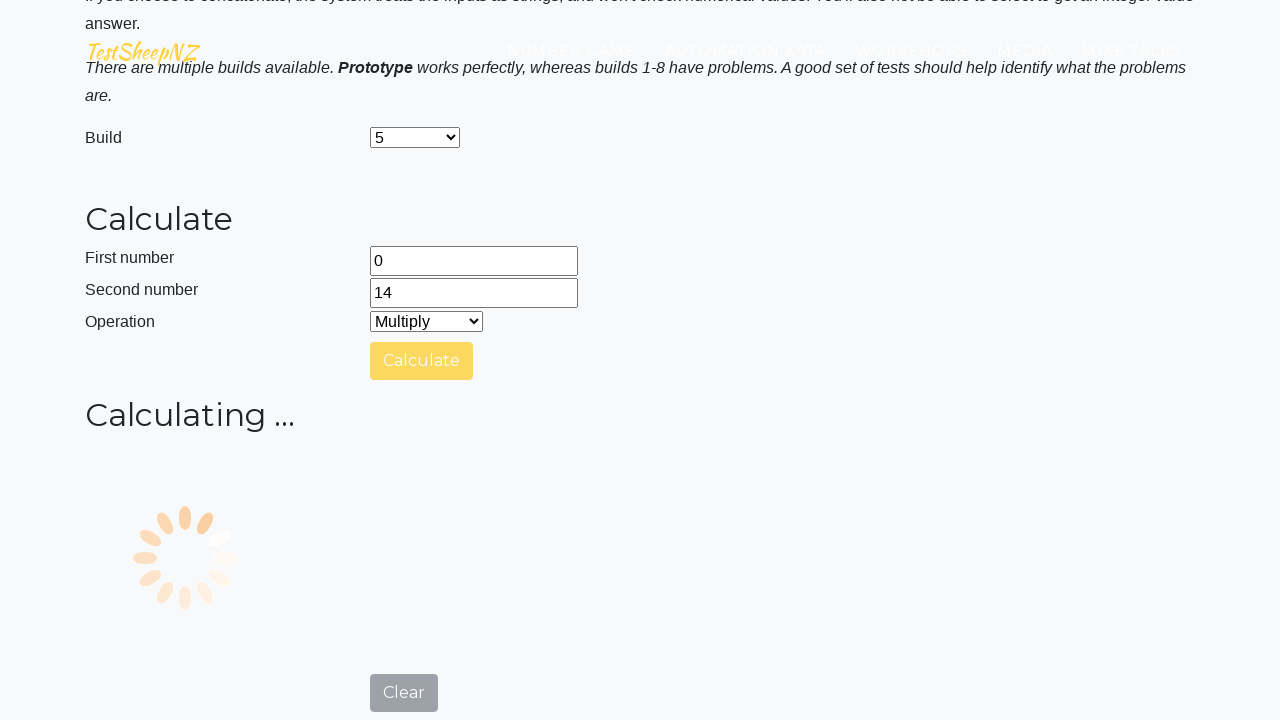

Verified that 0 multiplied by 14 equals 0
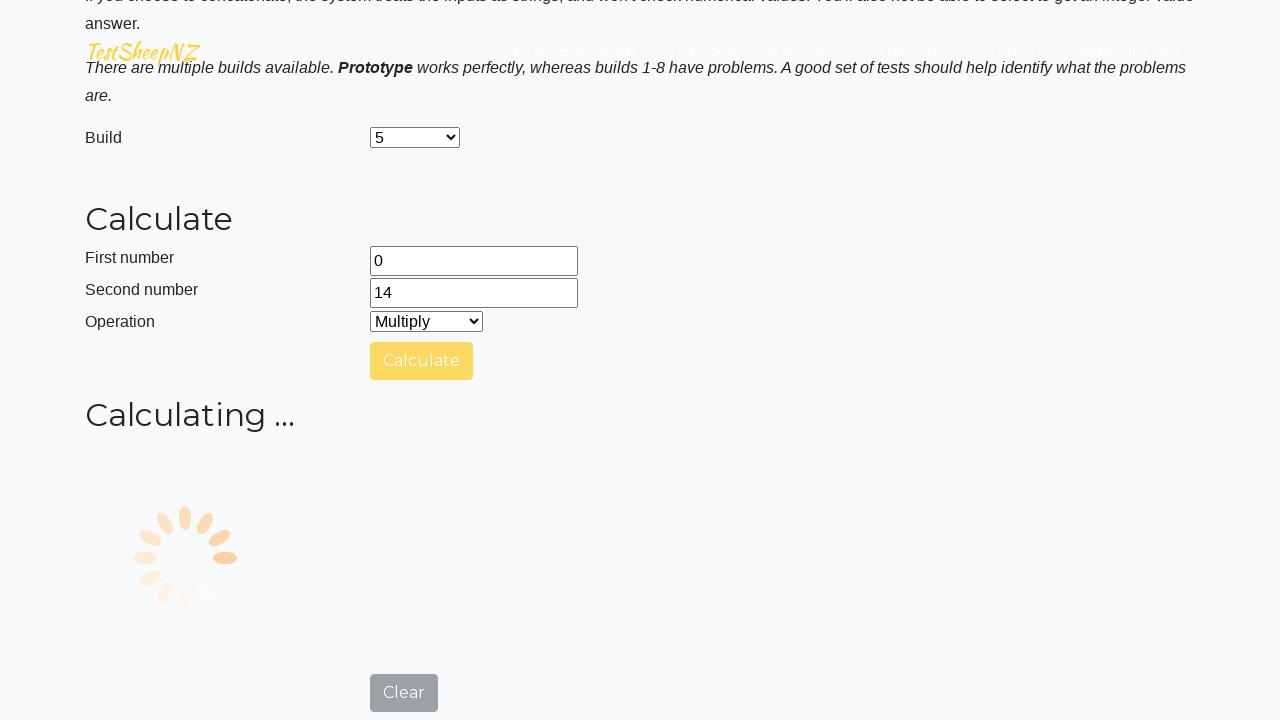

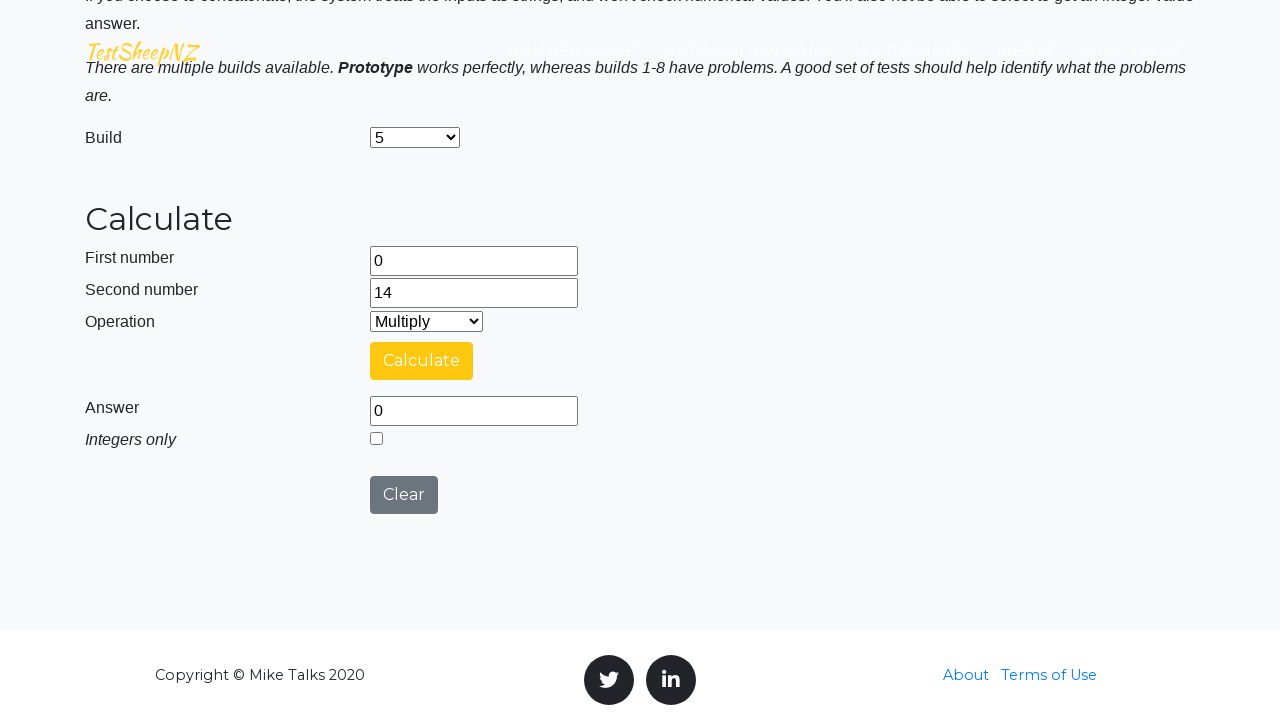